Opens the video catalog page by clicking on the catalog icon in the menu

Starting URL: https://itvdn.com/ru

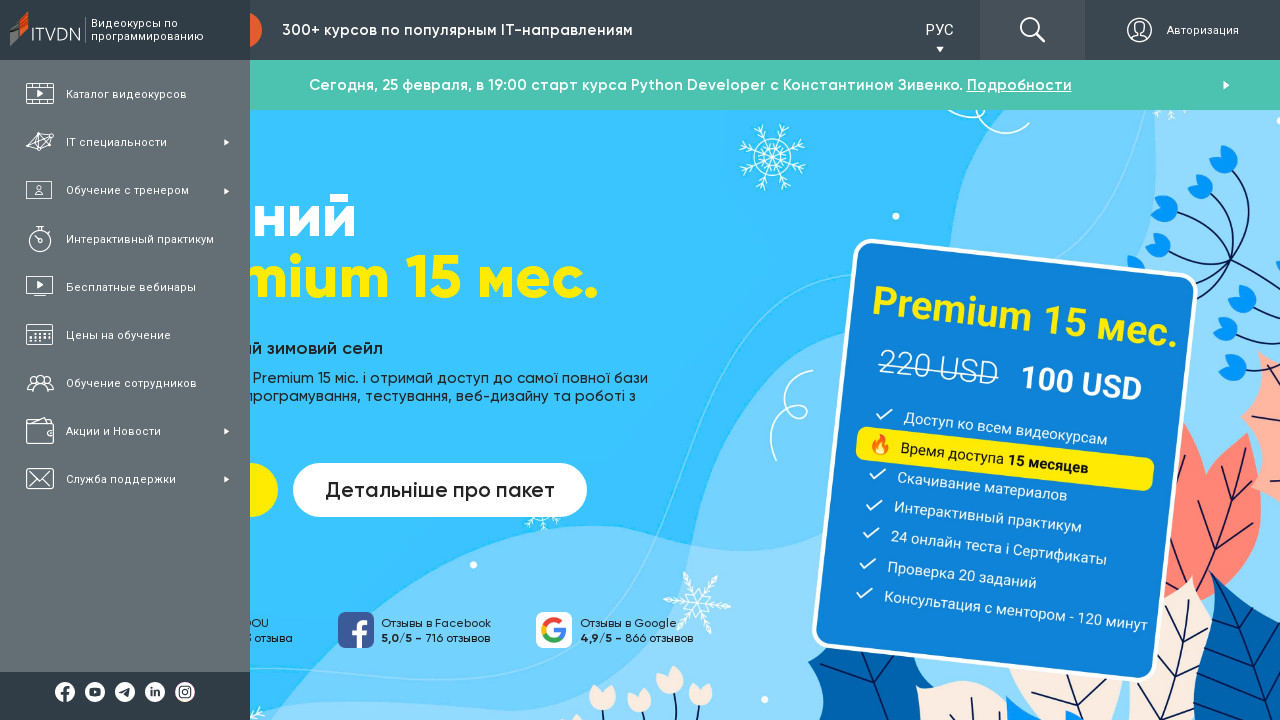

Navigated to ITVDN home page
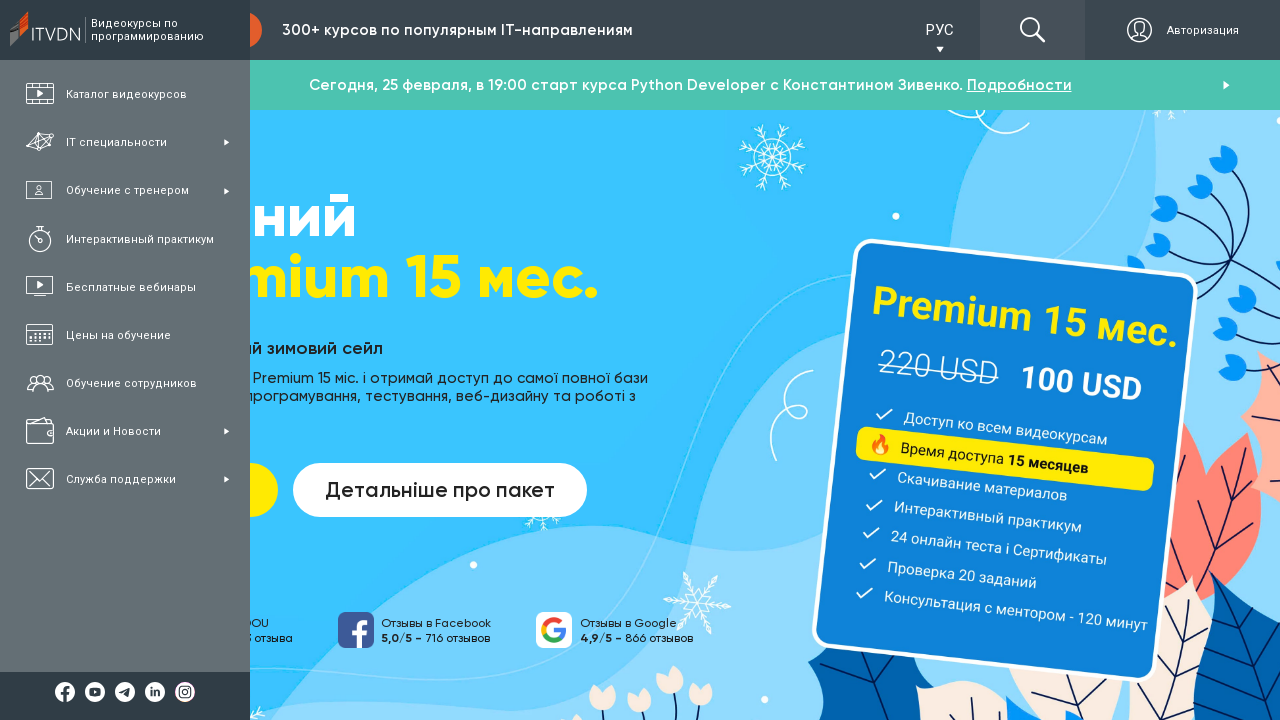

Clicked on catalog icon in the menu at (40, 94) on .itvdnicon-video-catalog.menu-item-icon
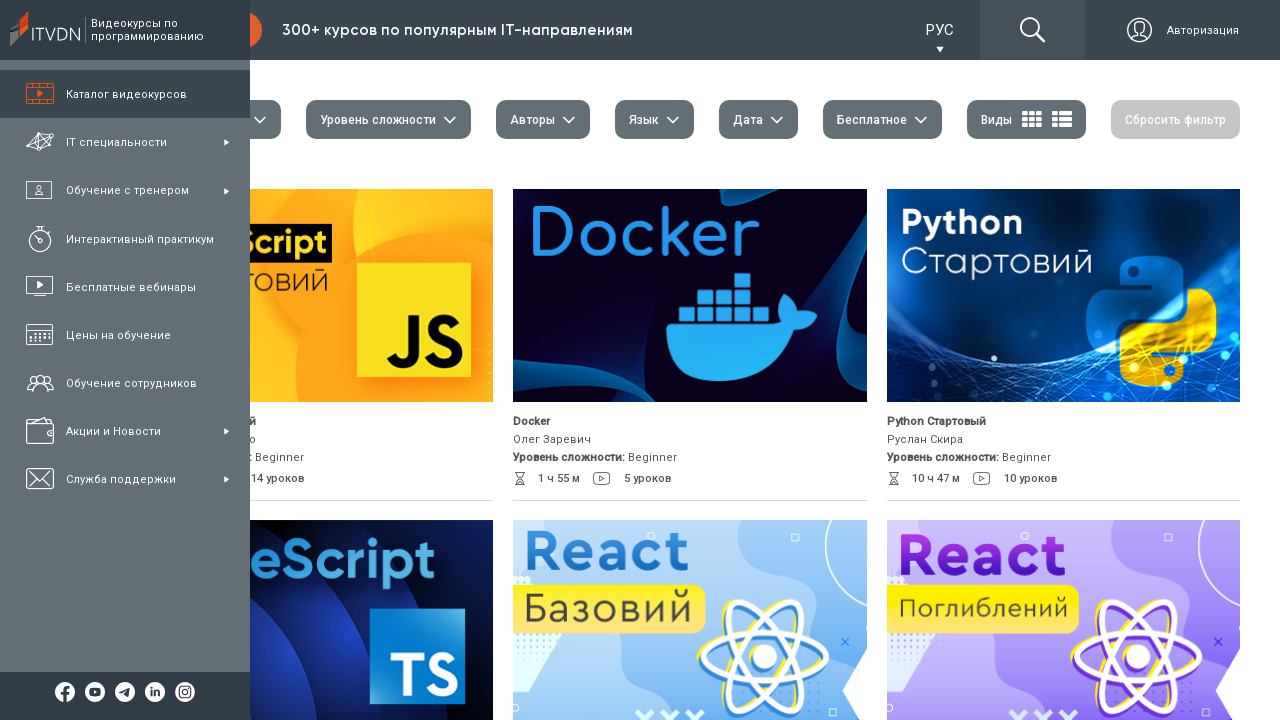

Verified page title matches catalog page title
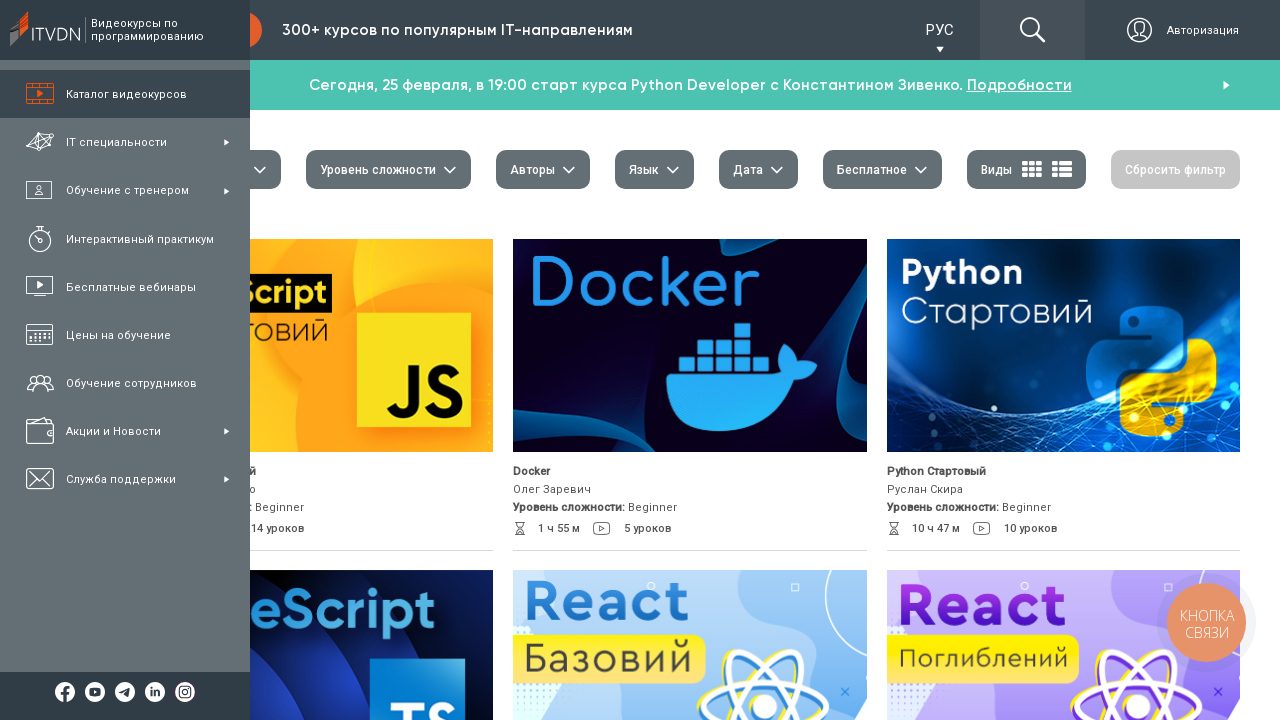

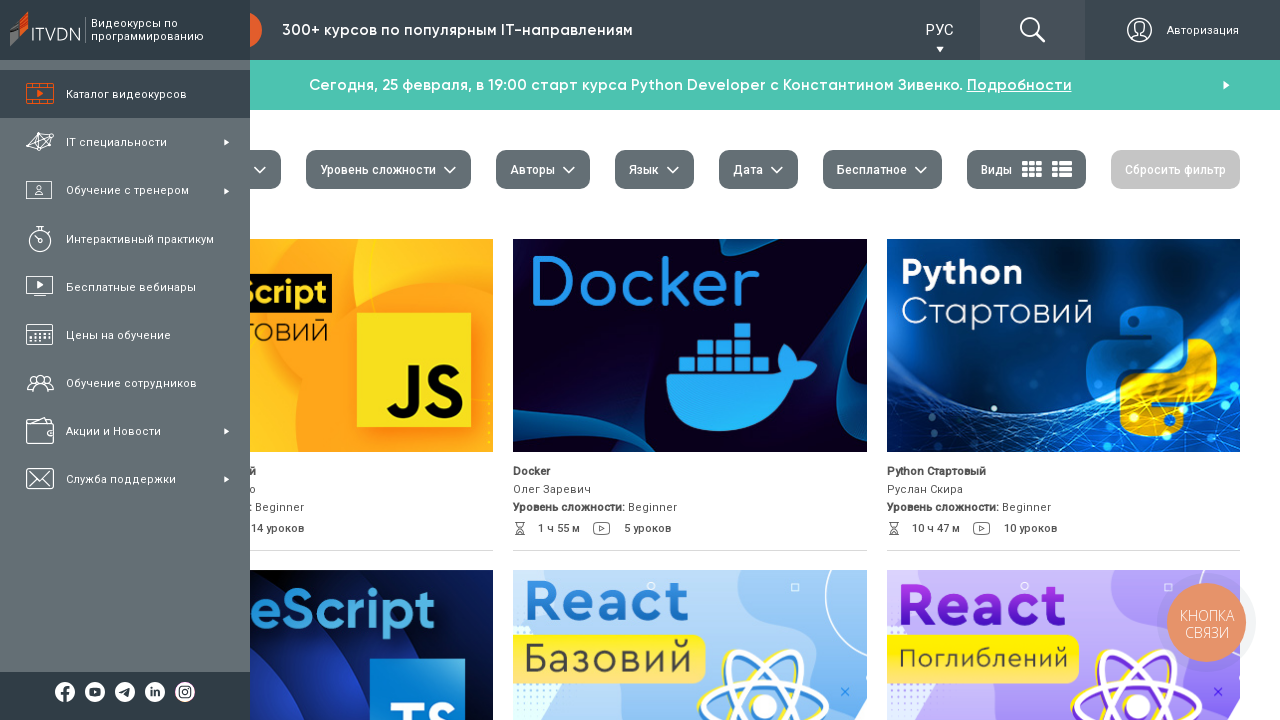